Tests interaction with a page that has a loading state, waiting for a button to become visible then clicking it

Starting URL: https://www.automationtesting.co.uk/loader.html

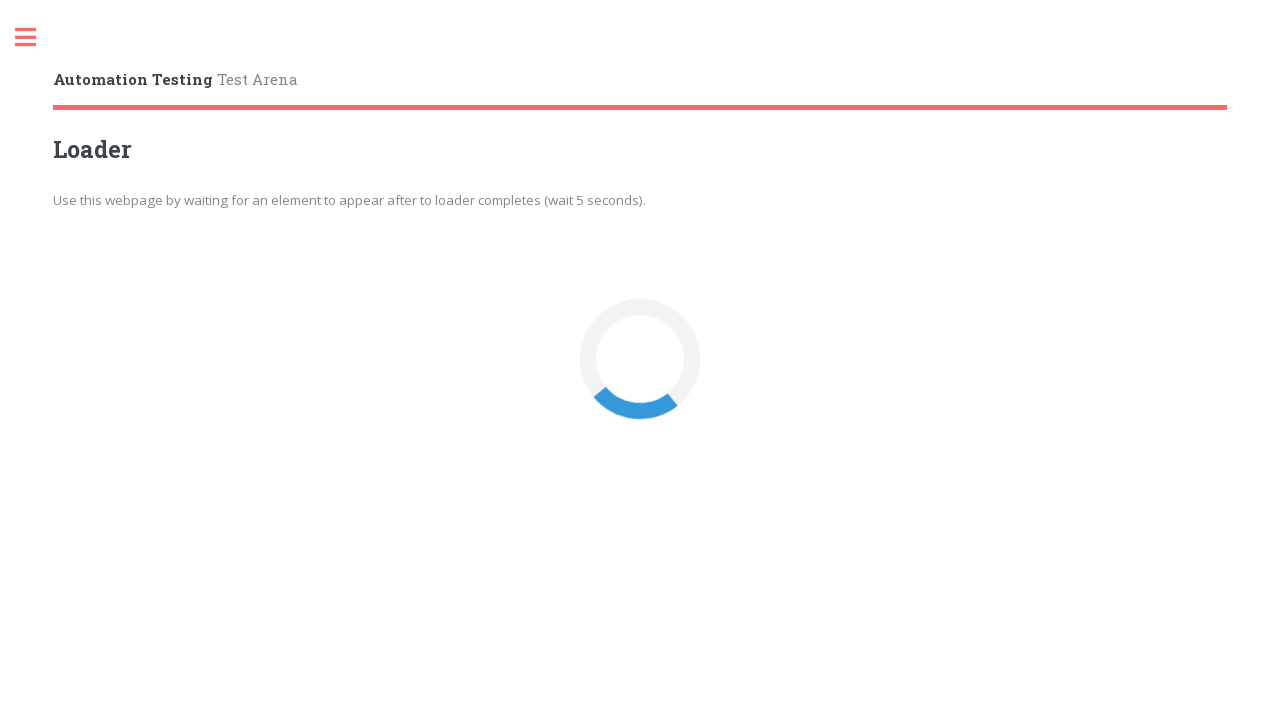

Waited for loader button to become visible
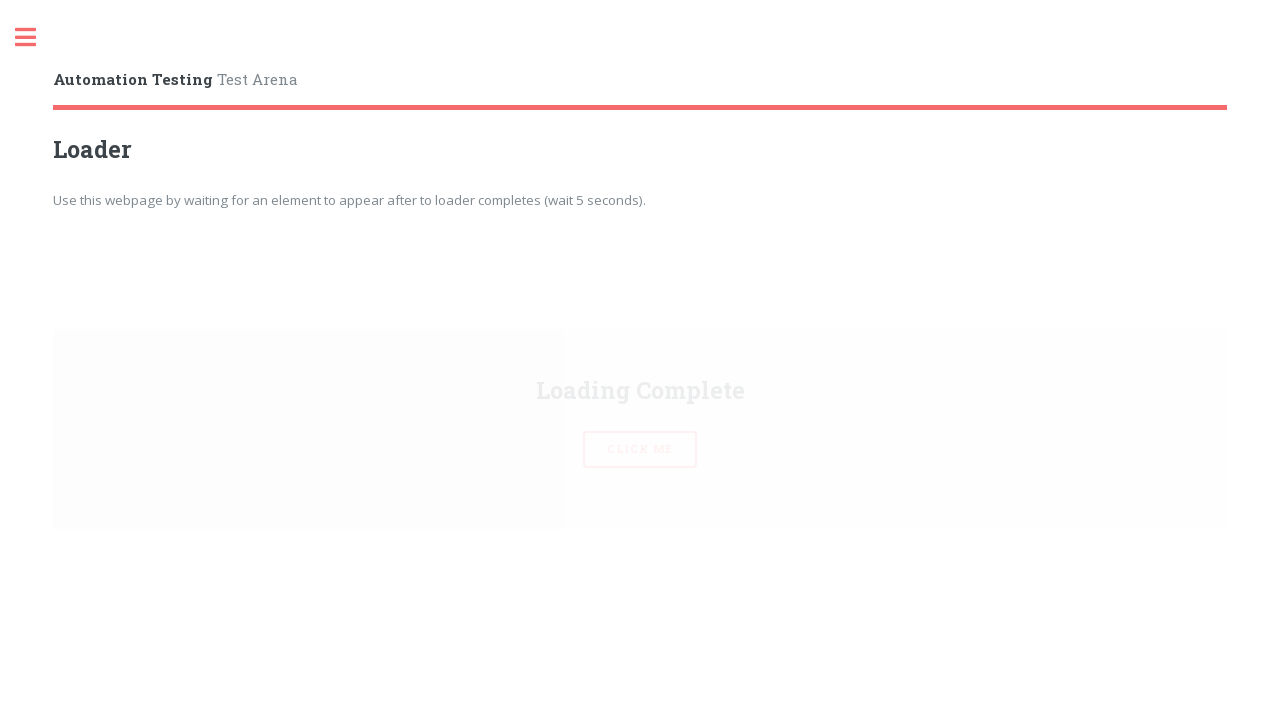

Clicked the loader button at (640, 360) on button#loaderBtn
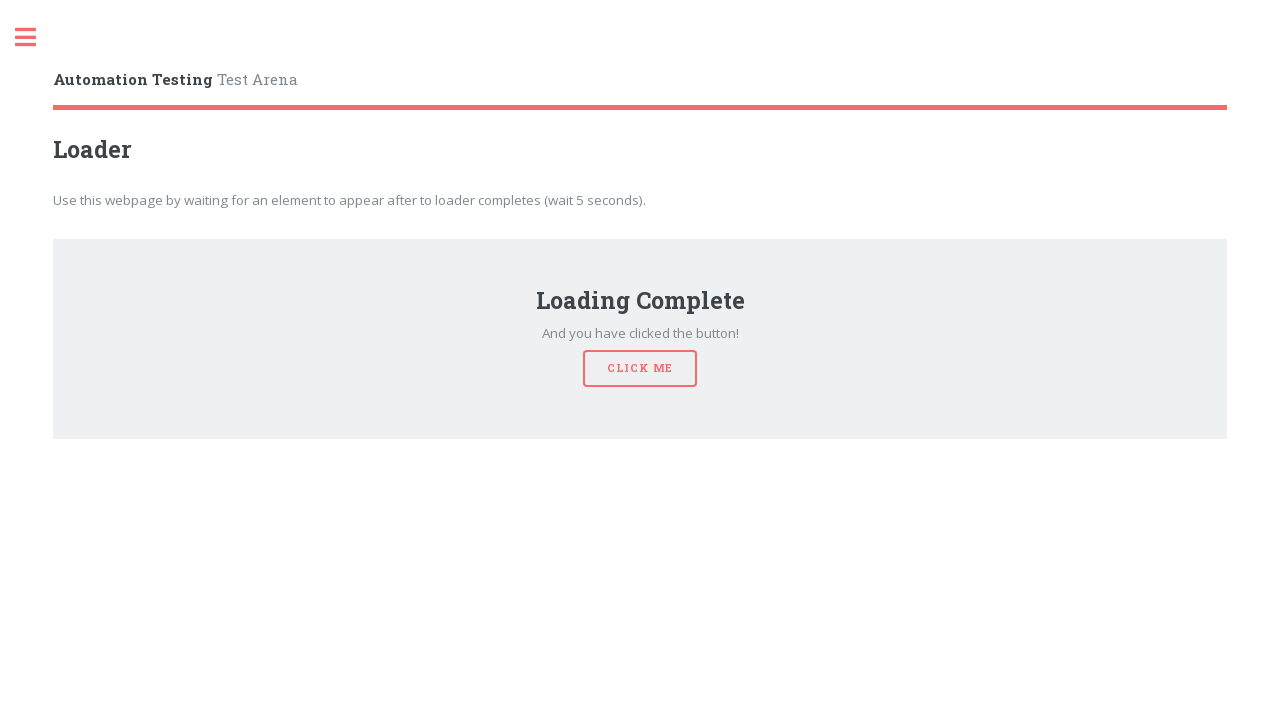

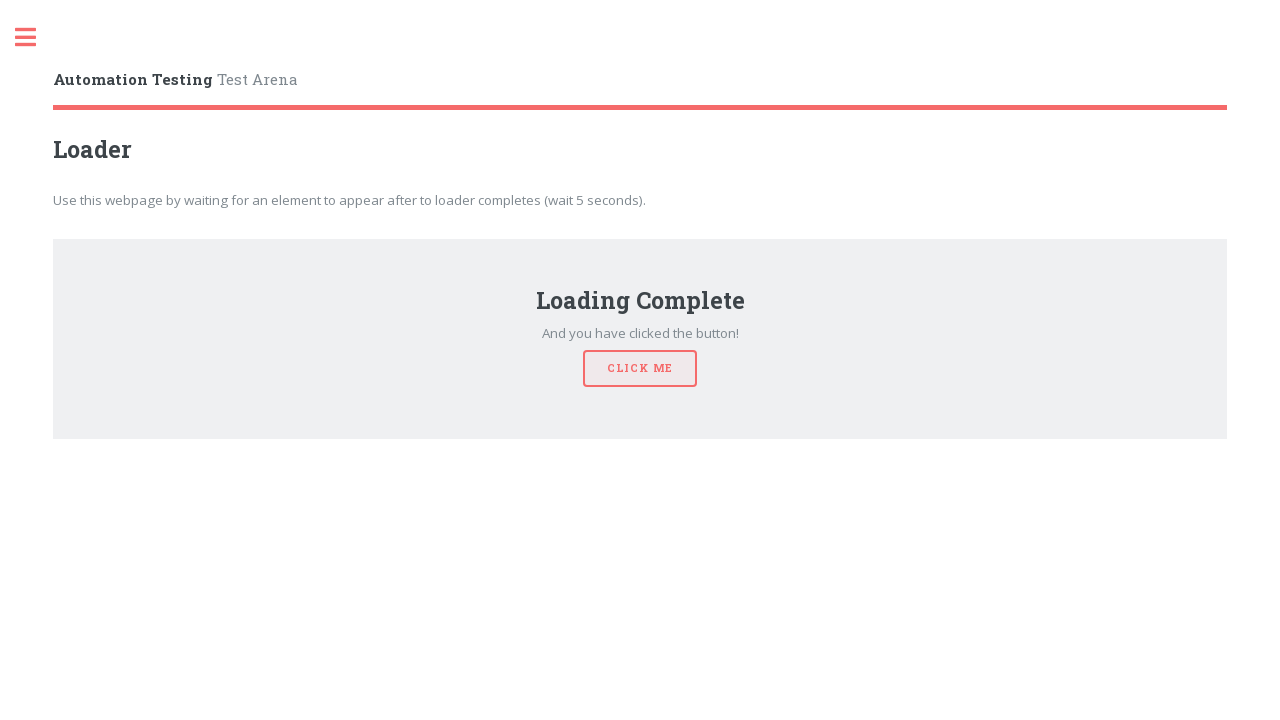